Tests jQuery UI price range slider functionality by dragging the minimum slider to the right and the maximum slider to the left to adjust the price range.

Starting URL: https://www.jqueryscript.net/demo/Price-Range-Slider-jQuery-UI/

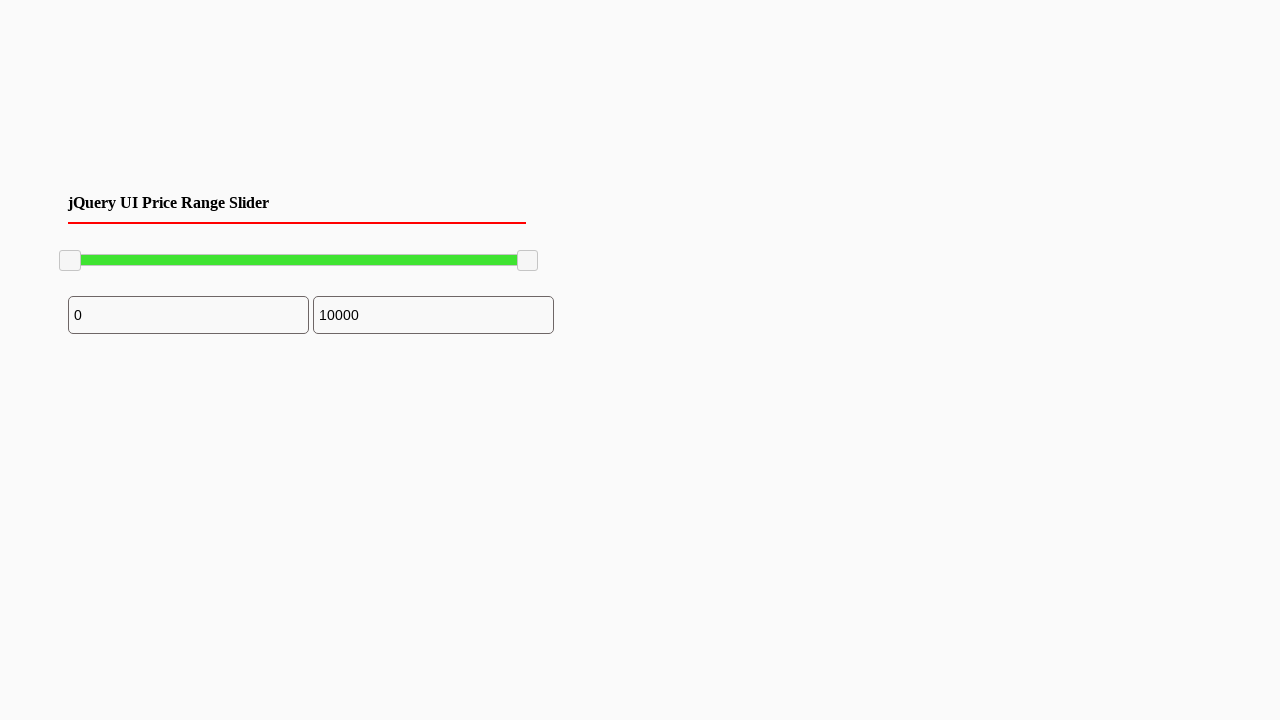

Located minimum slider handle
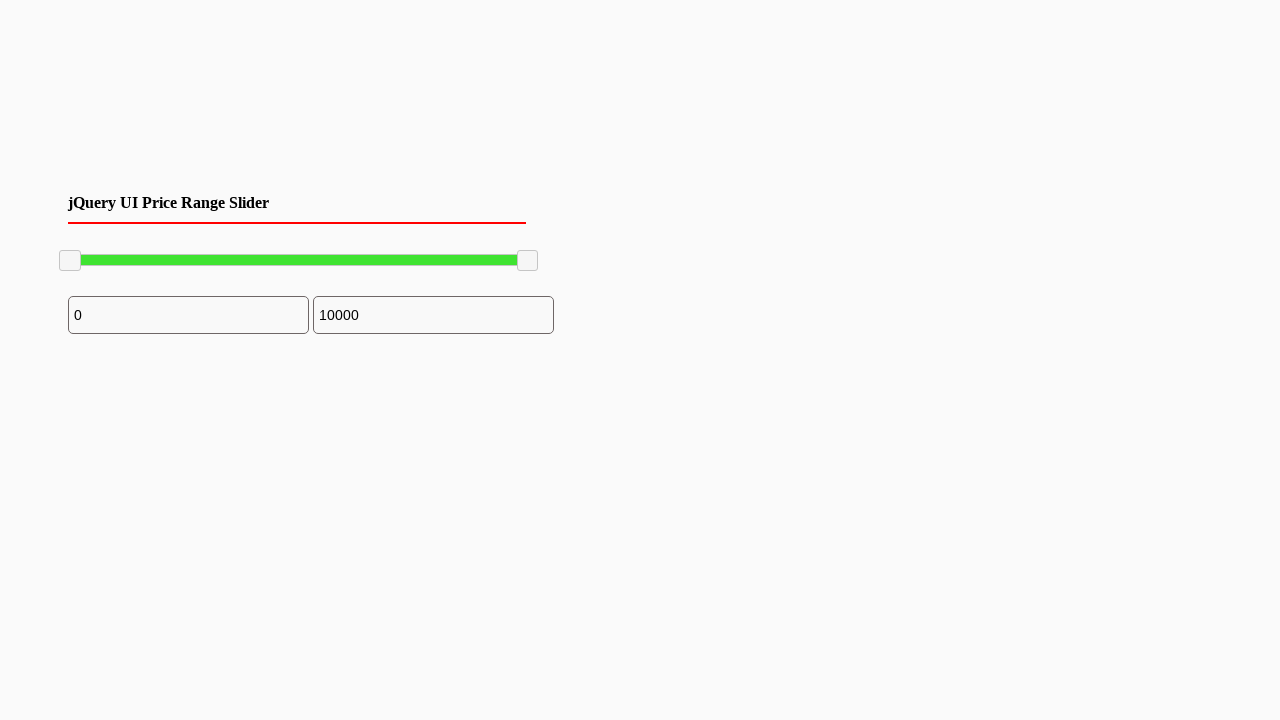

Retrieved bounding box of minimum slider
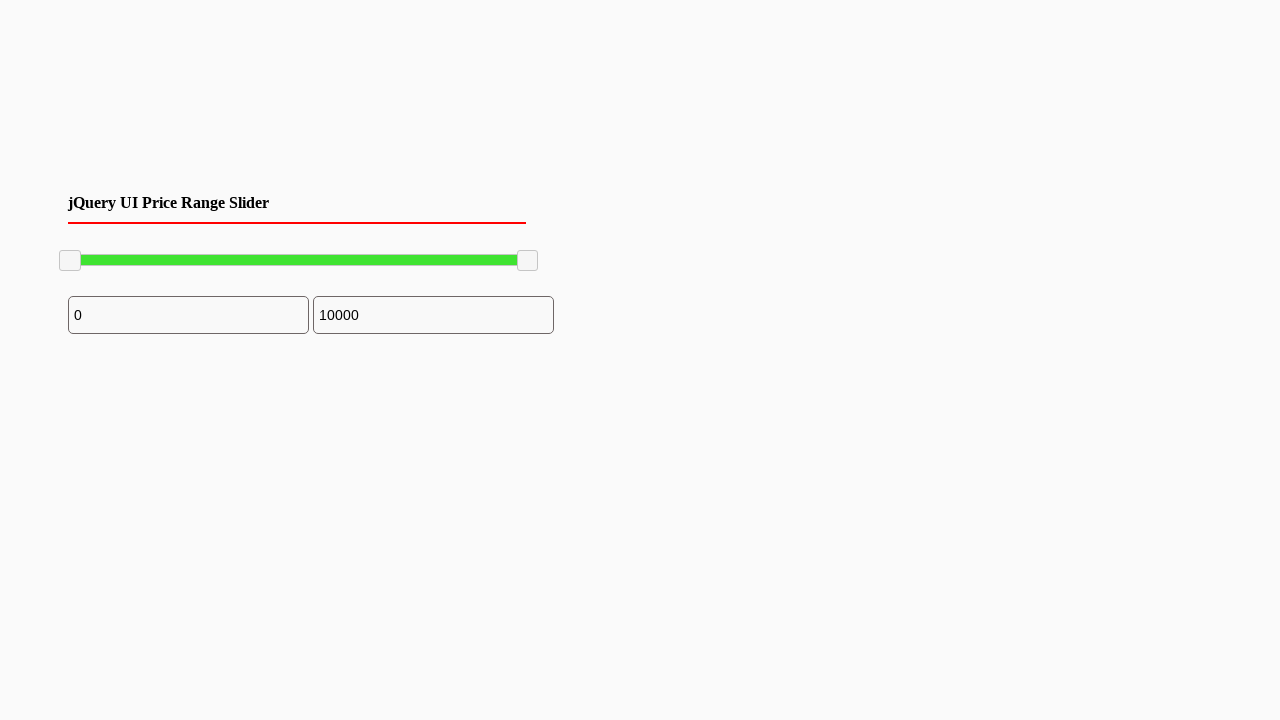

Moved mouse to minimum slider center position at (70, 261)
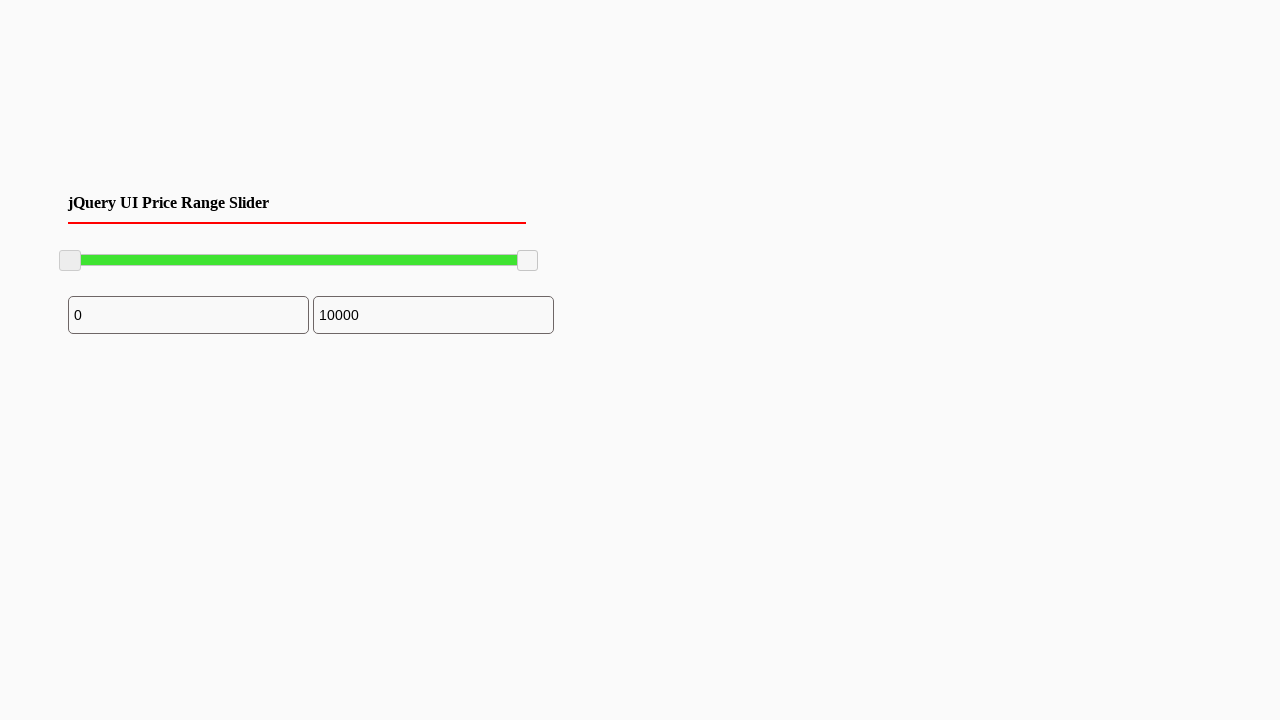

Pressed mouse button down on minimum slider at (70, 261)
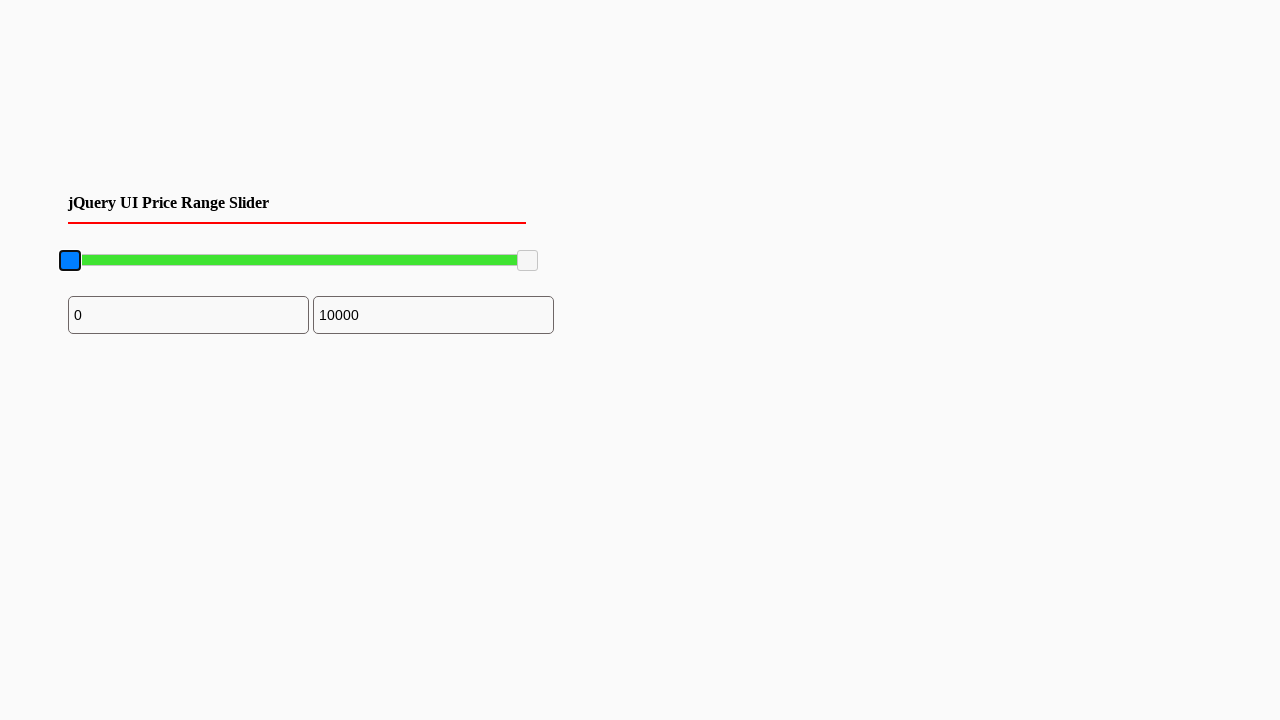

Dragged minimum slider 100 pixels to the right at (170, 261)
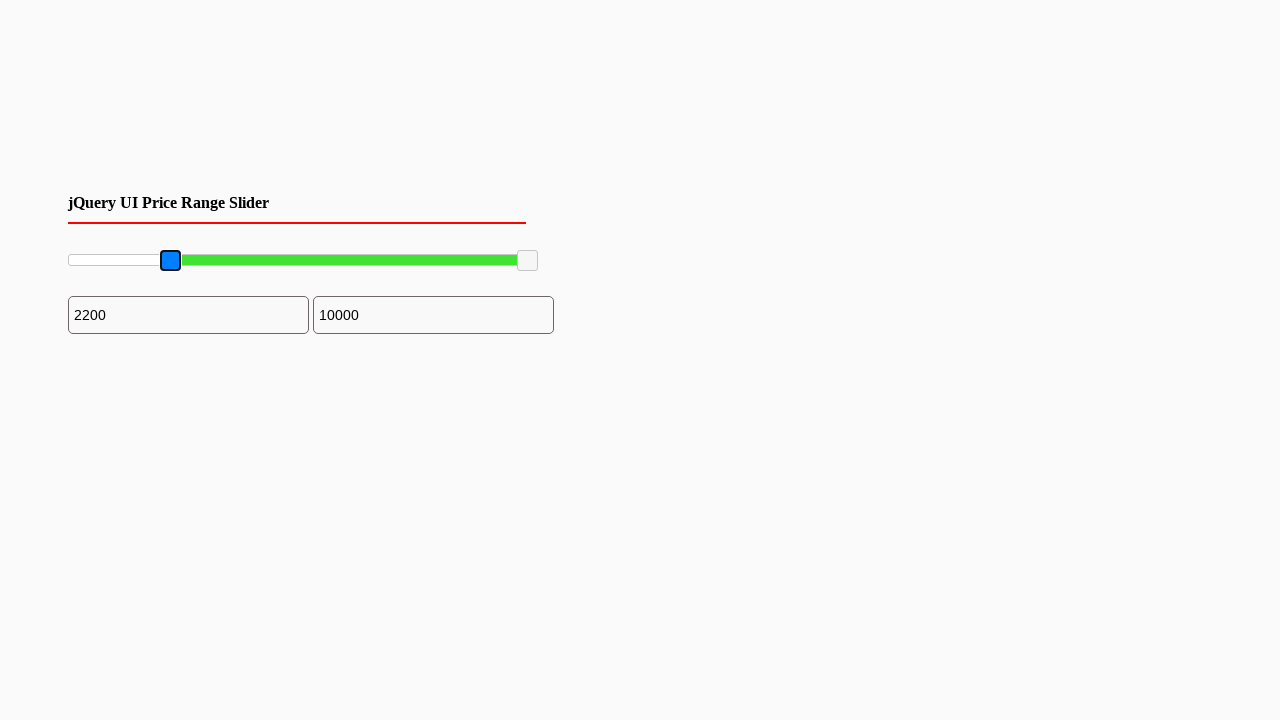

Released mouse button to complete minimum slider drag at (170, 261)
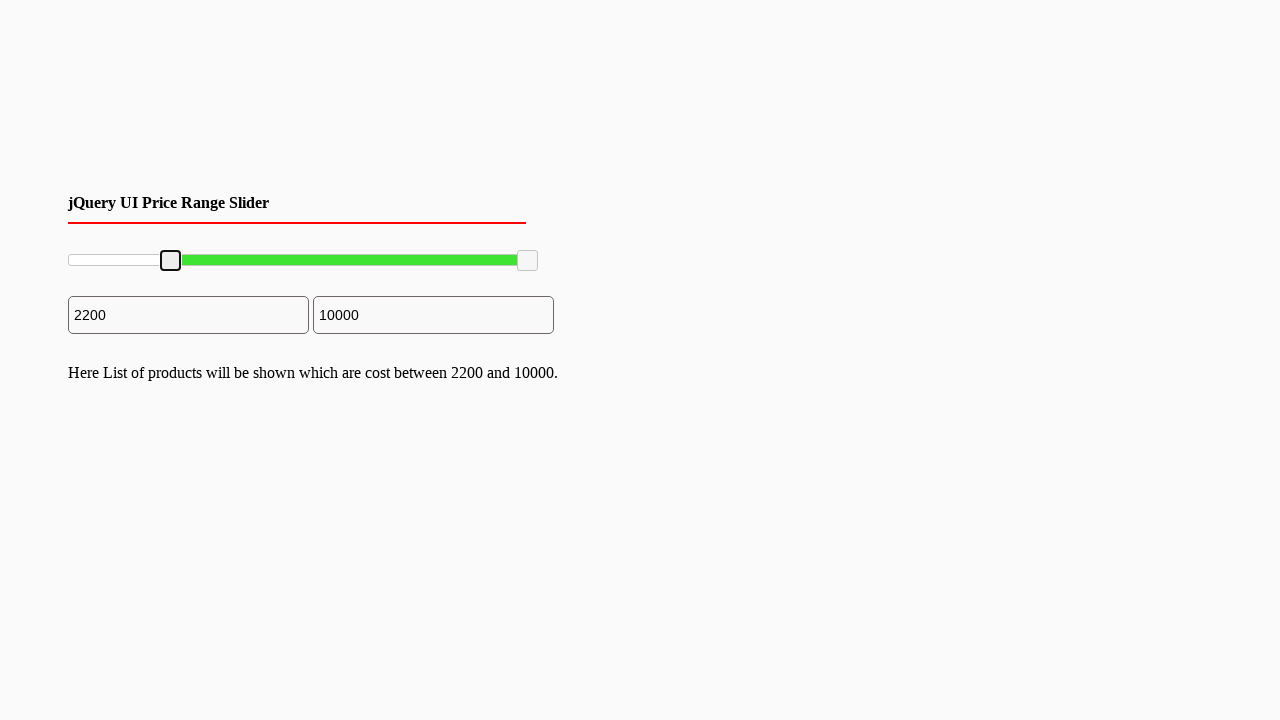

Located maximum slider handle
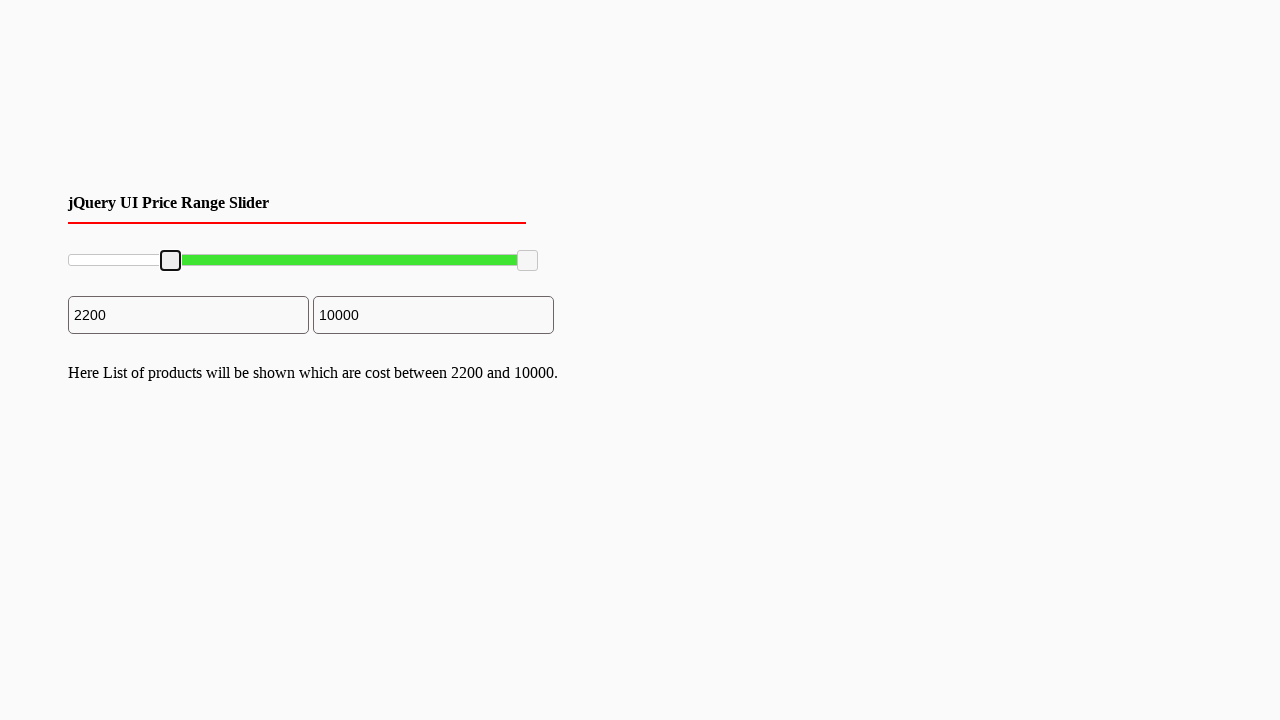

Retrieved bounding box of maximum slider
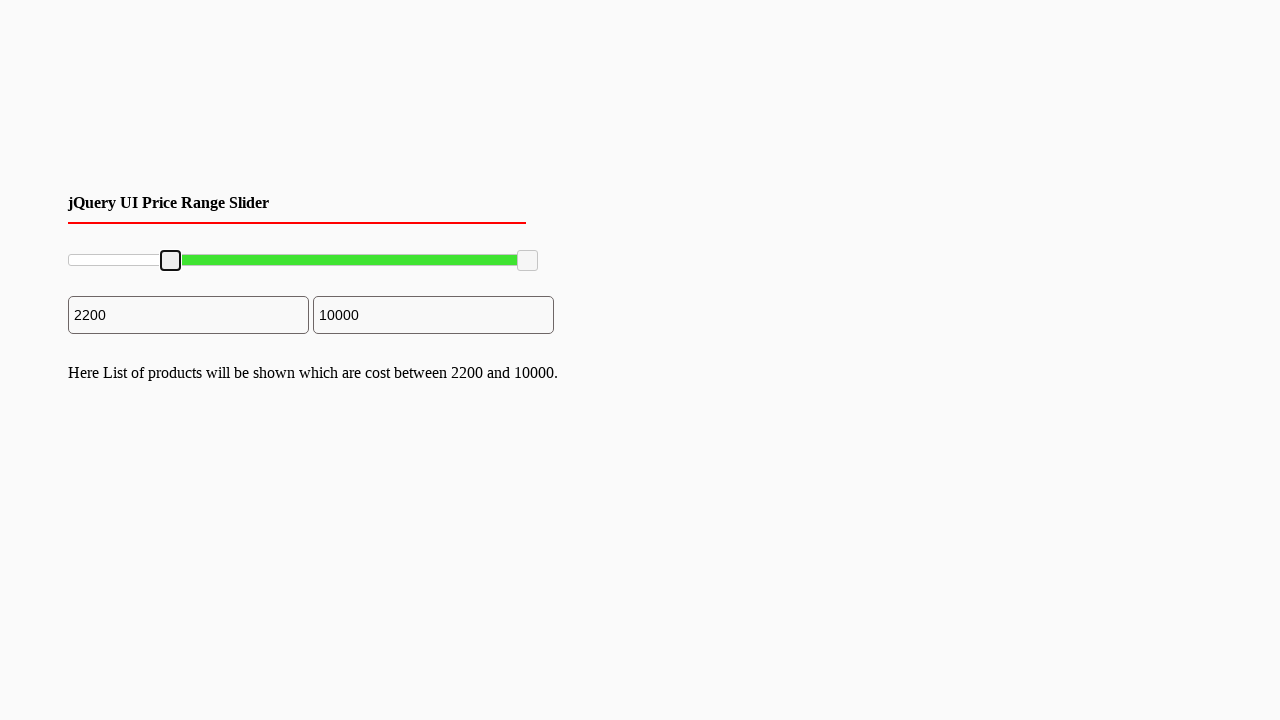

Moved mouse to maximum slider center position at (528, 261)
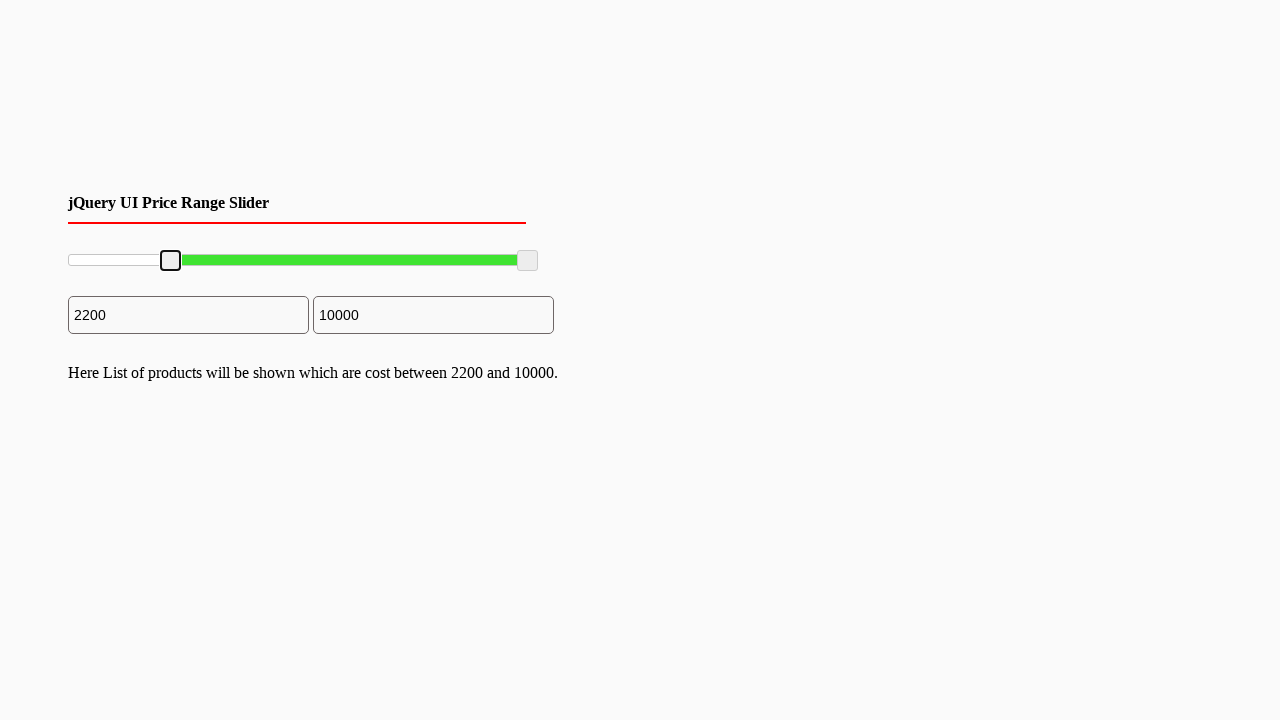

Pressed mouse button down on maximum slider at (528, 261)
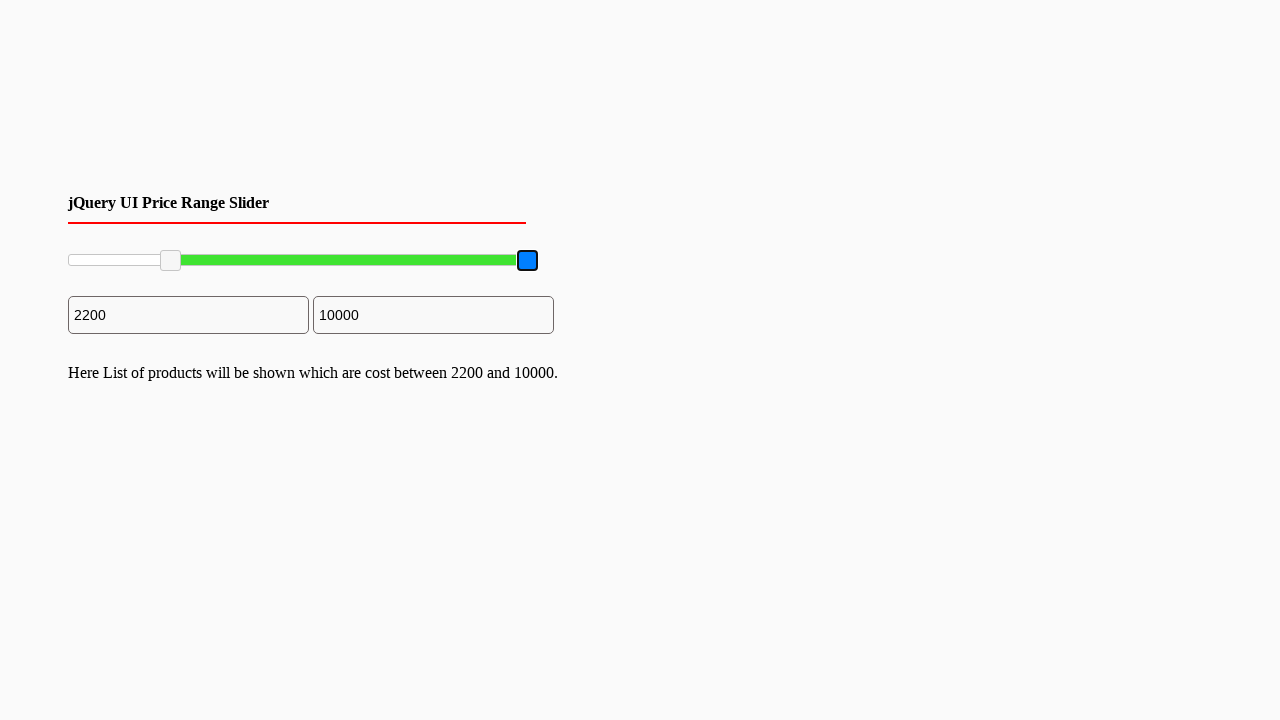

Dragged maximum slider 96 pixels to the left at (432, 261)
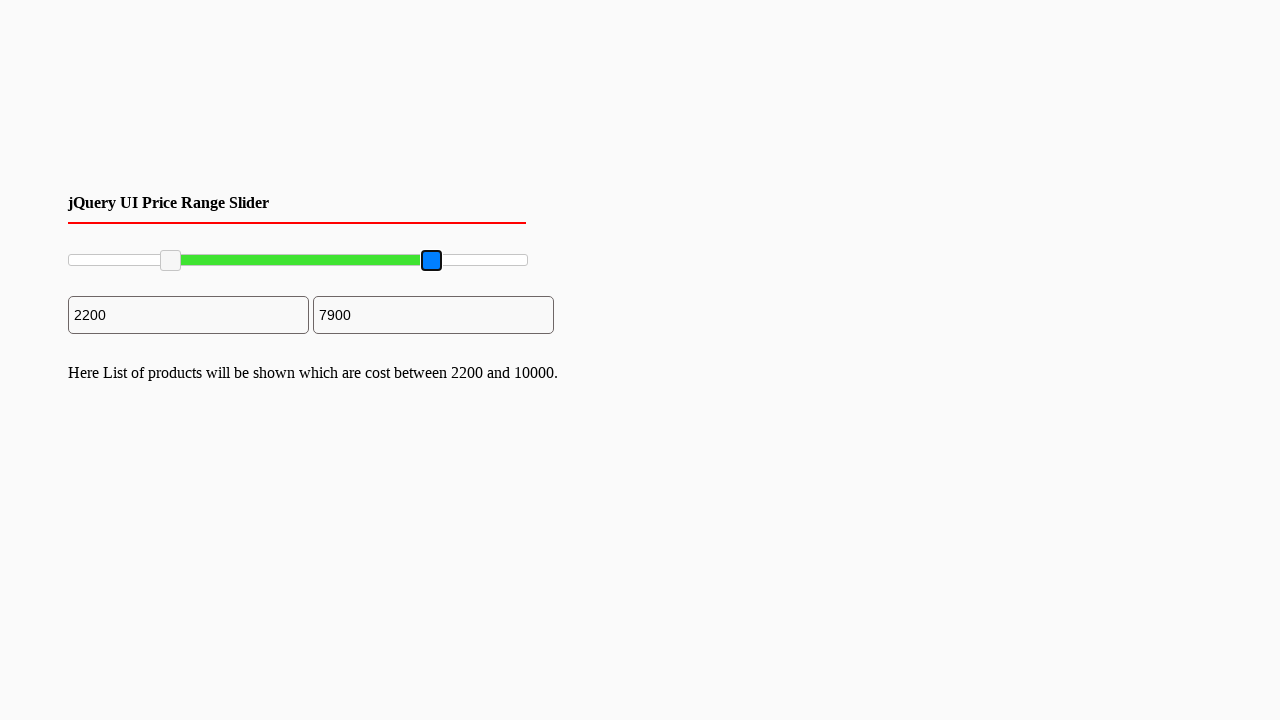

Released mouse button to complete maximum slider drag at (432, 261)
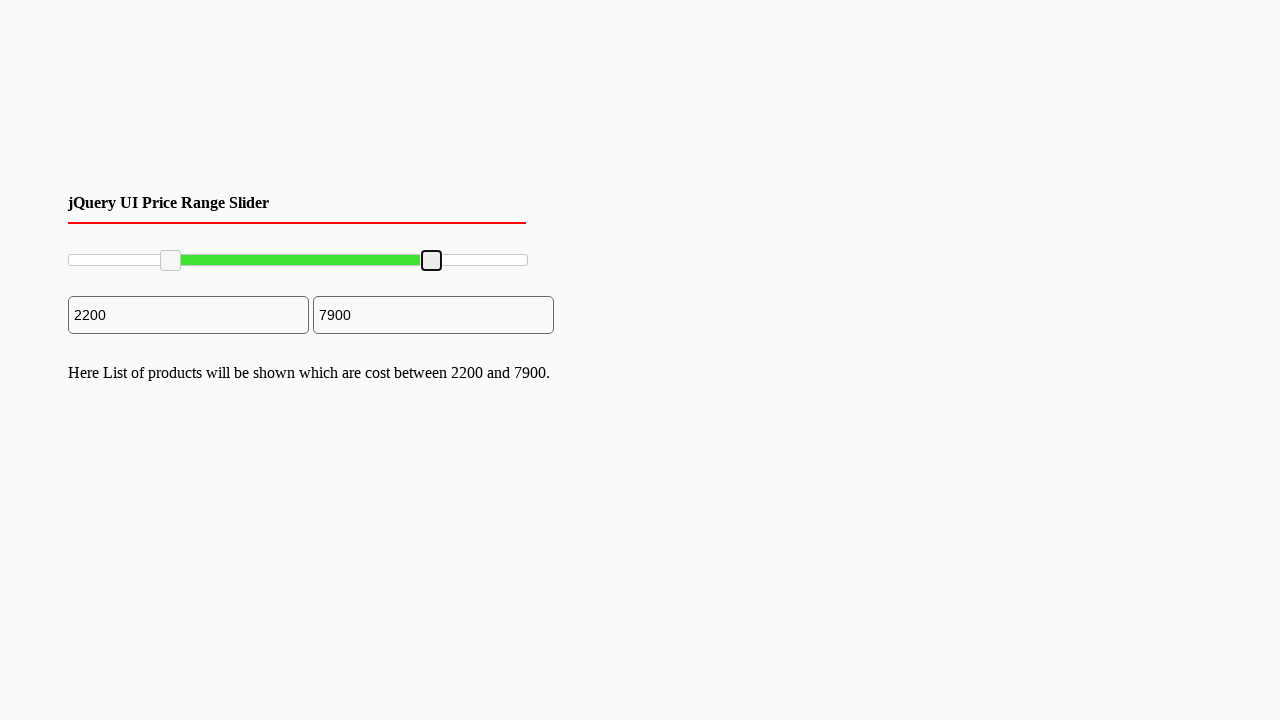

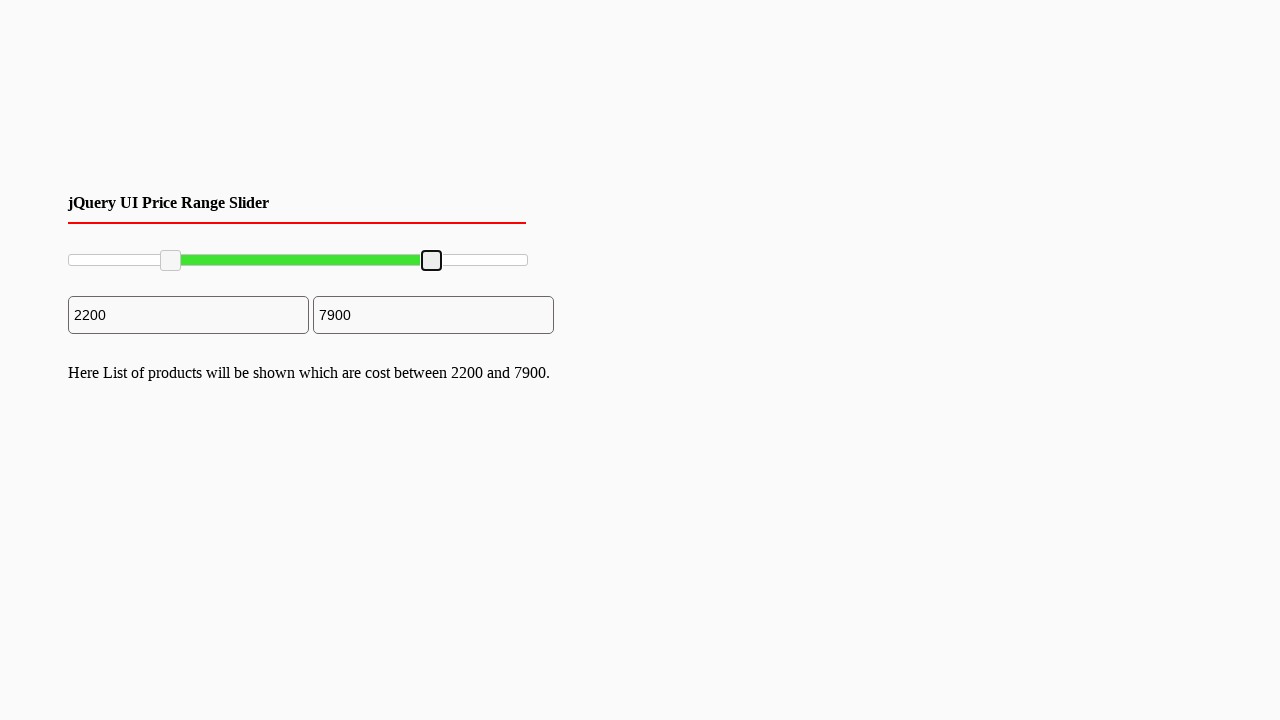